Tests alert functionality by entering a name in a text field, triggering an alert, and accepting it

Starting URL: https://rahulshettyacademy.com/AutomationPractice

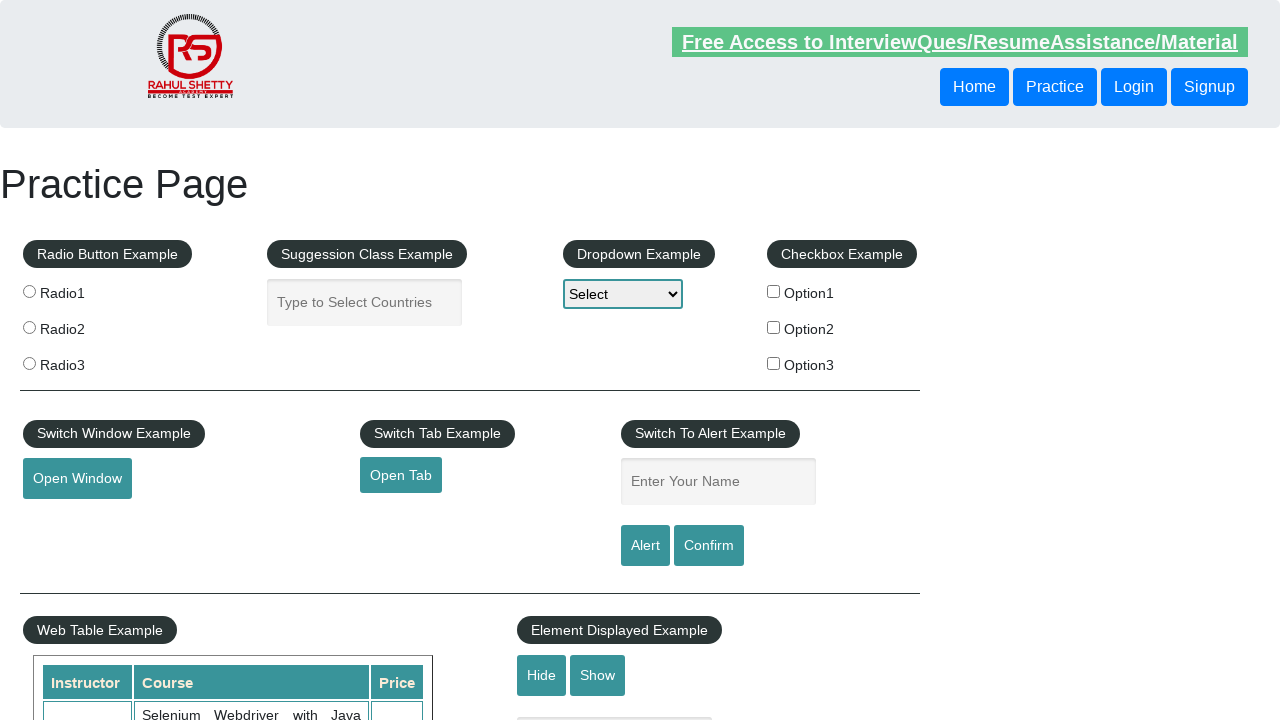

Entered 'Sankar' in the name text field on #name
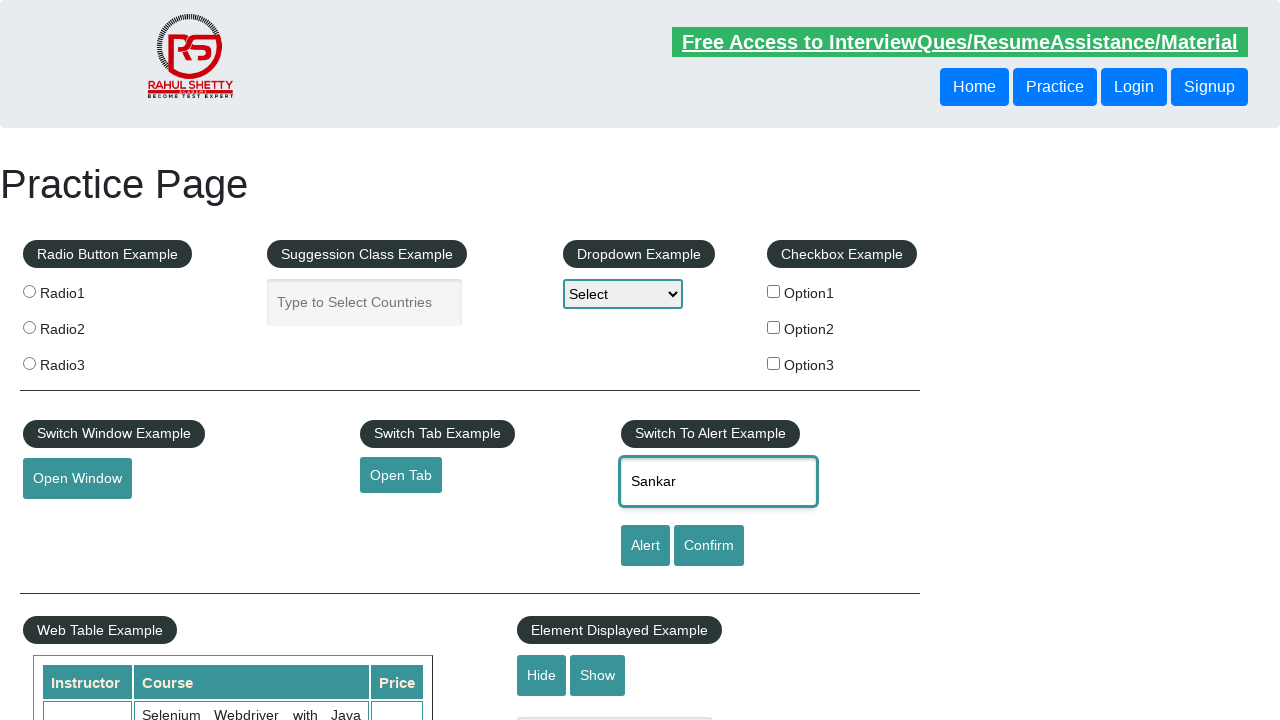

Clicked the alert button to trigger alert dialog at (645, 546) on #alertbtn
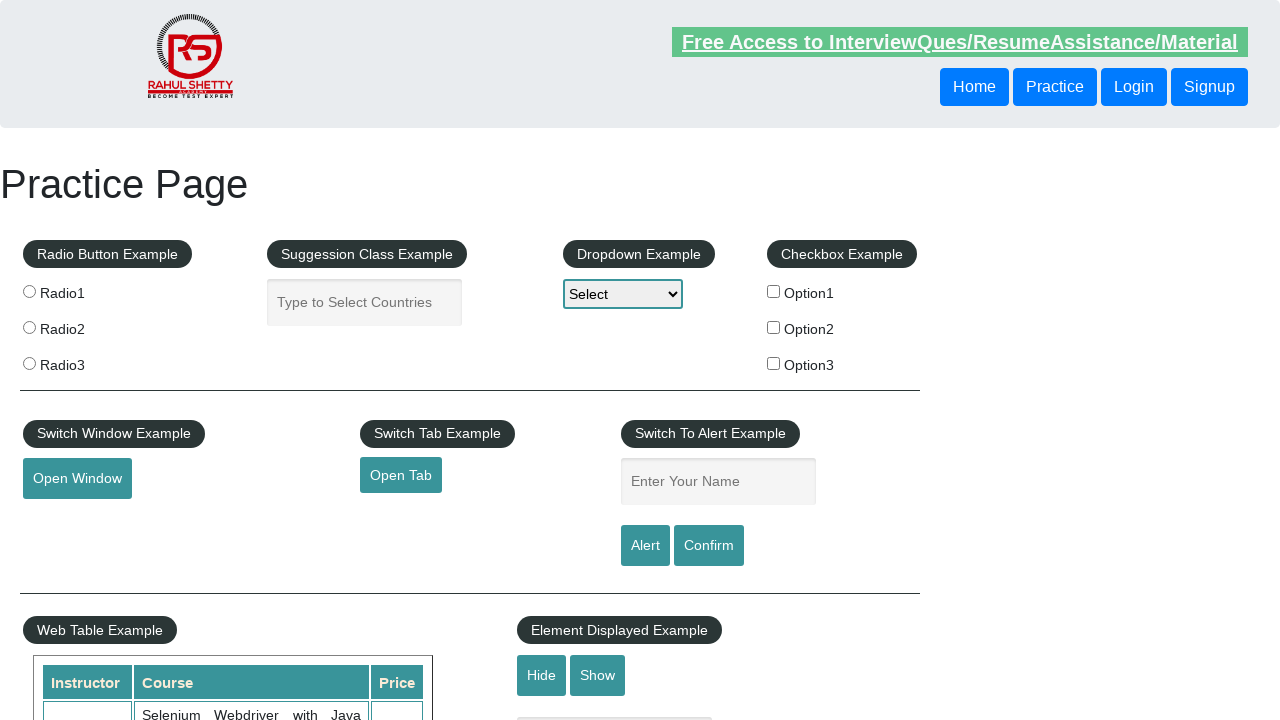

Set up alert handler to accept the dialog
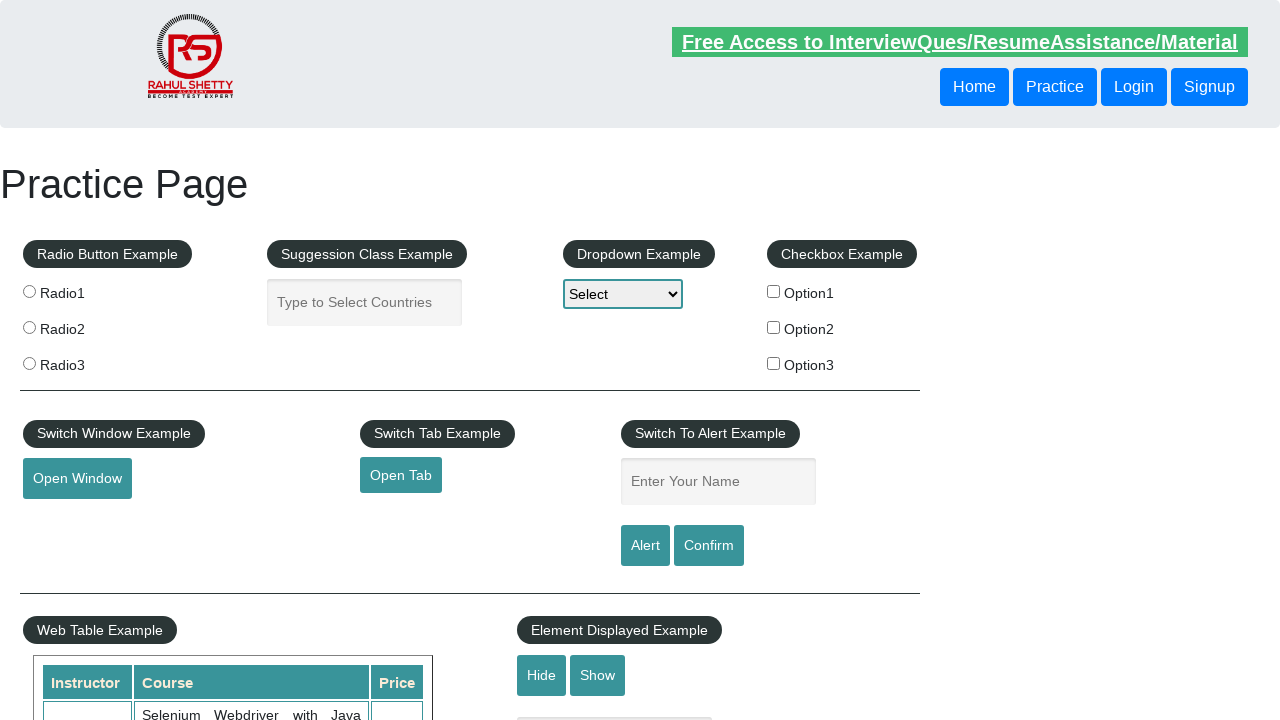

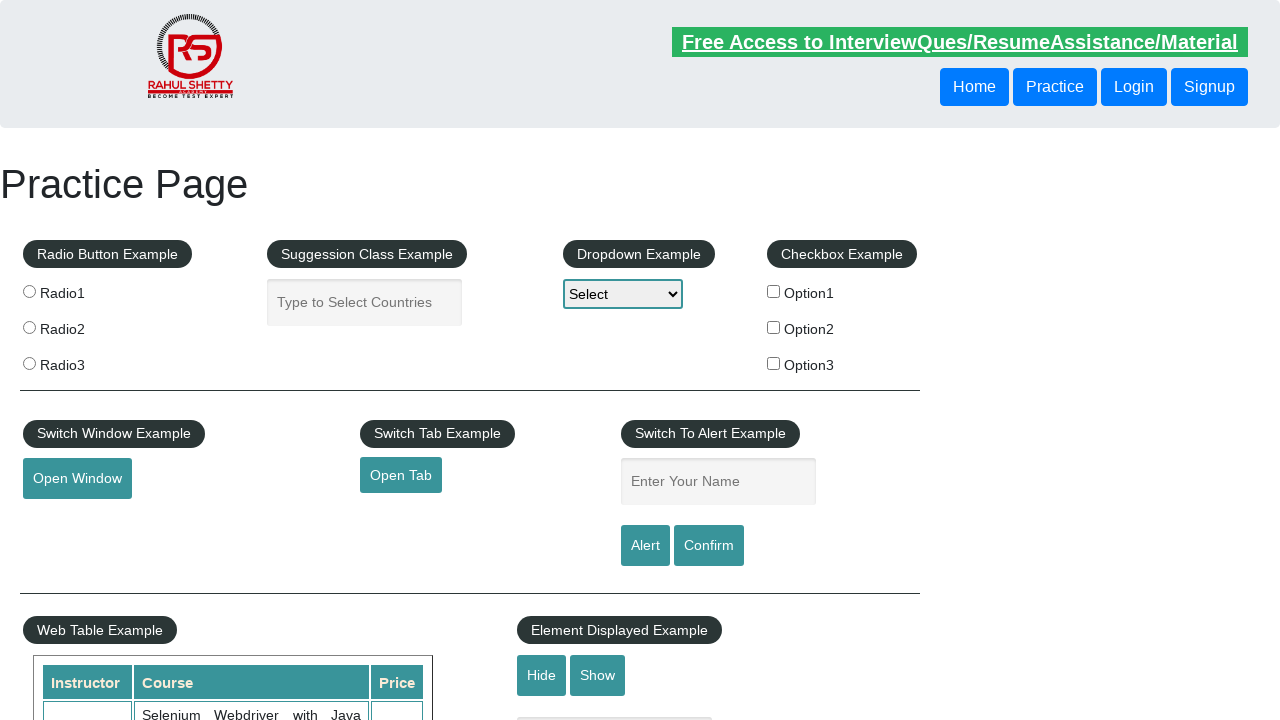